Tests browser window handling by clicking a link that opens a new window, switching to the child window, verifying its title, and closing it.

Starting URL: https://opensource-demo.orangehrmlive.com/web/index.php/auth/login

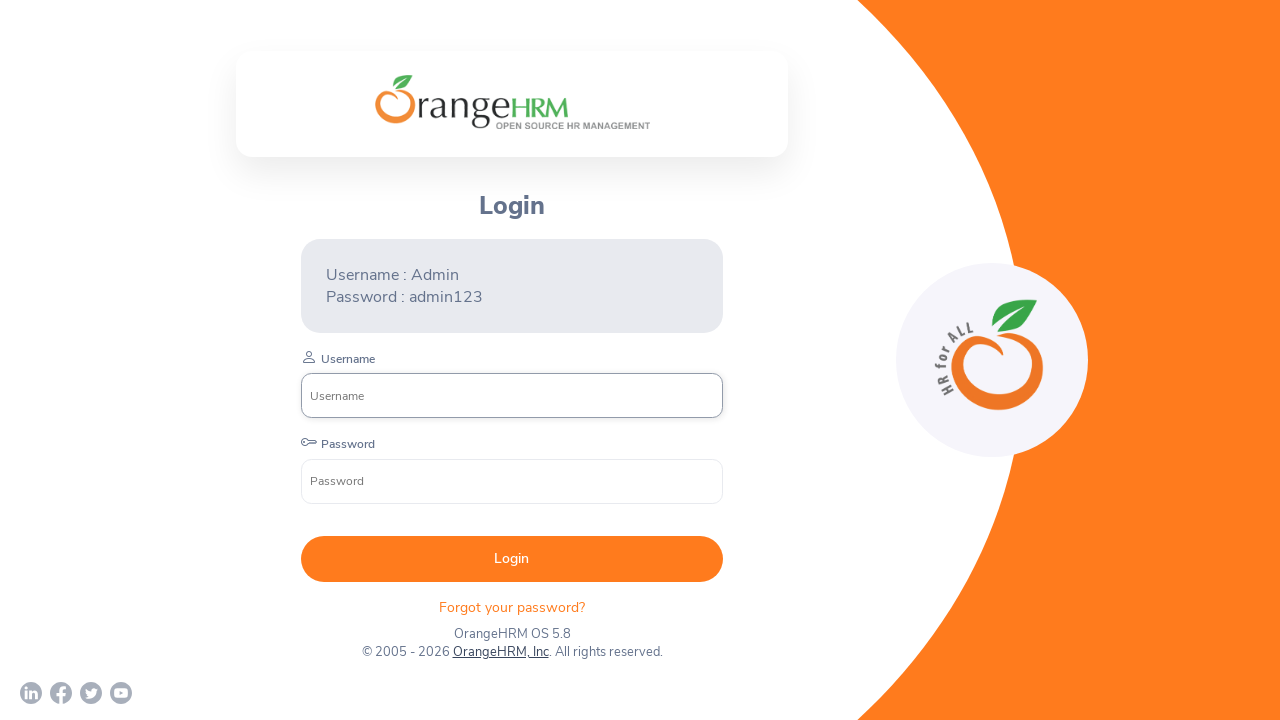

Clicked OrangeHRM link to open new window at (500, 652) on a[href='http://www.orangehrm.com']
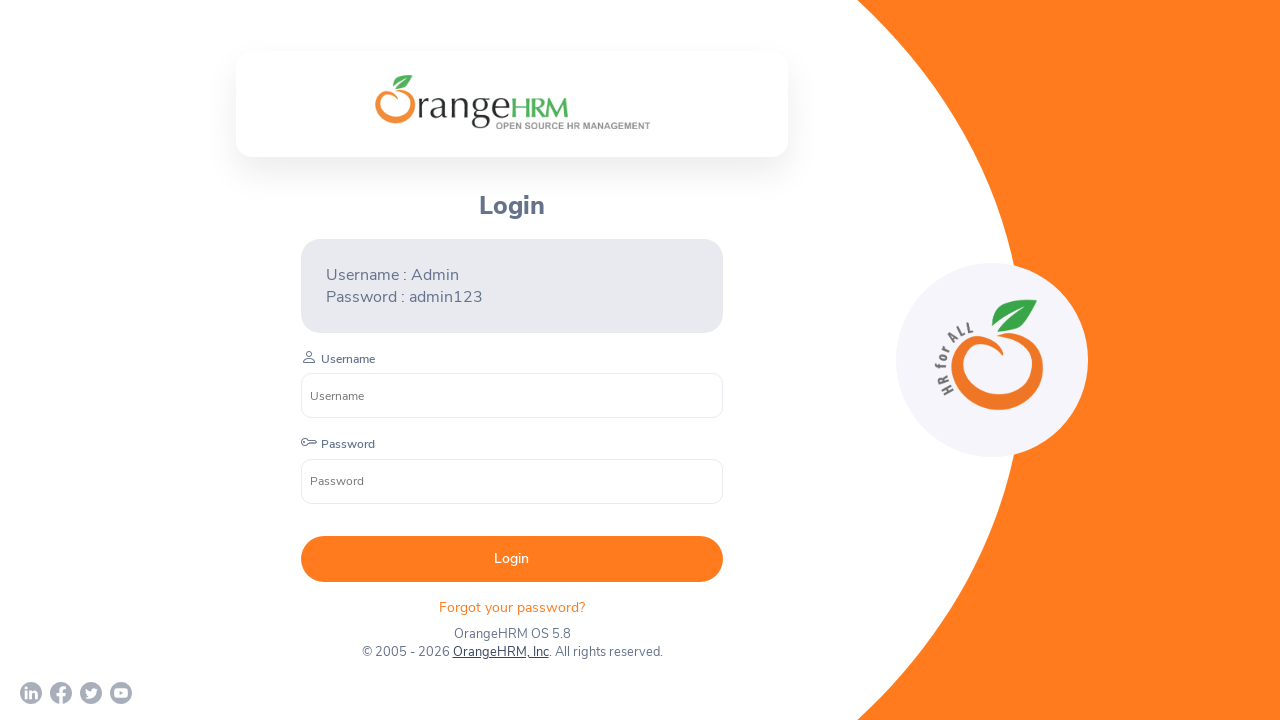

Captured new page/child window handle
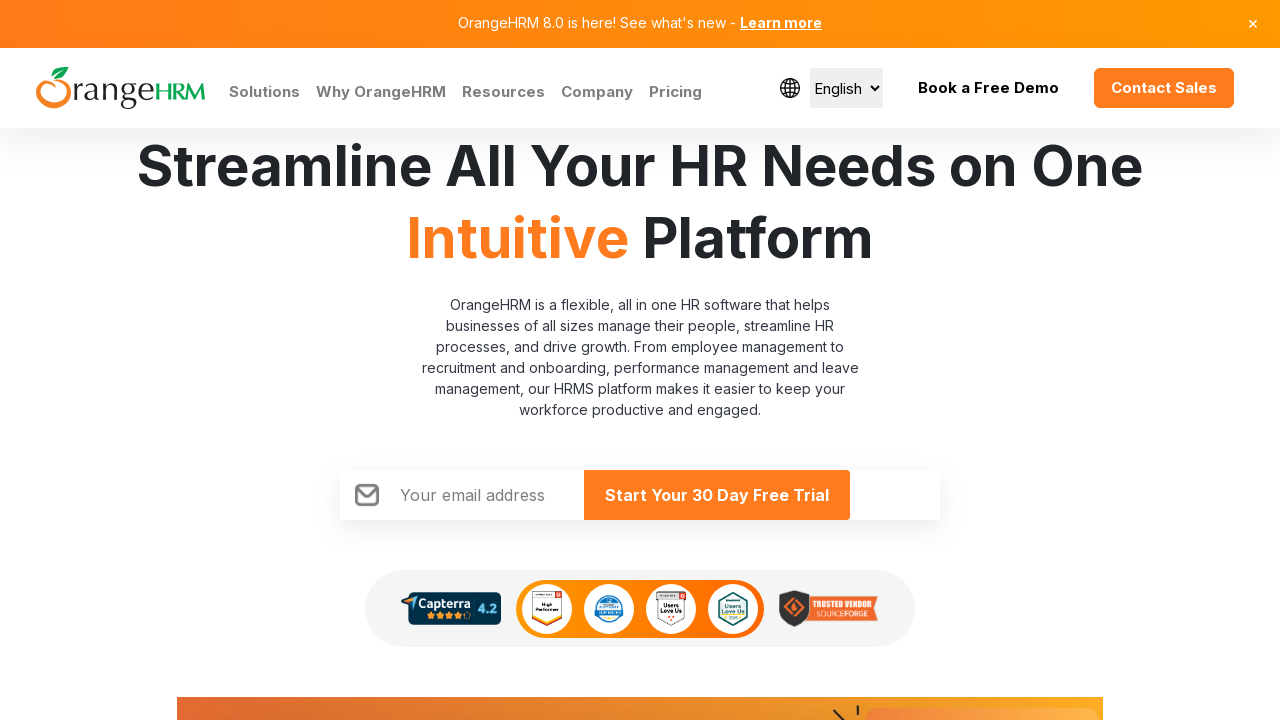

Child window fully loaded
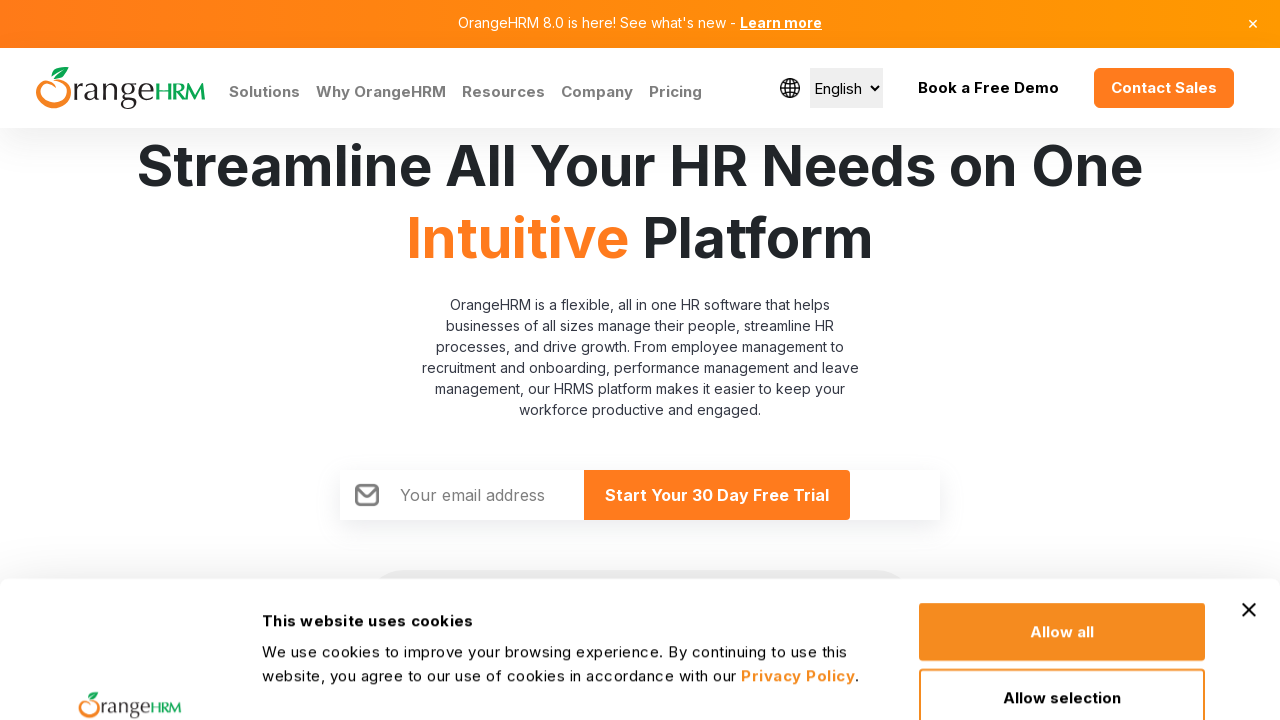

Verified child window title: Human Resources Management Software | HRMS | OrangeHRM
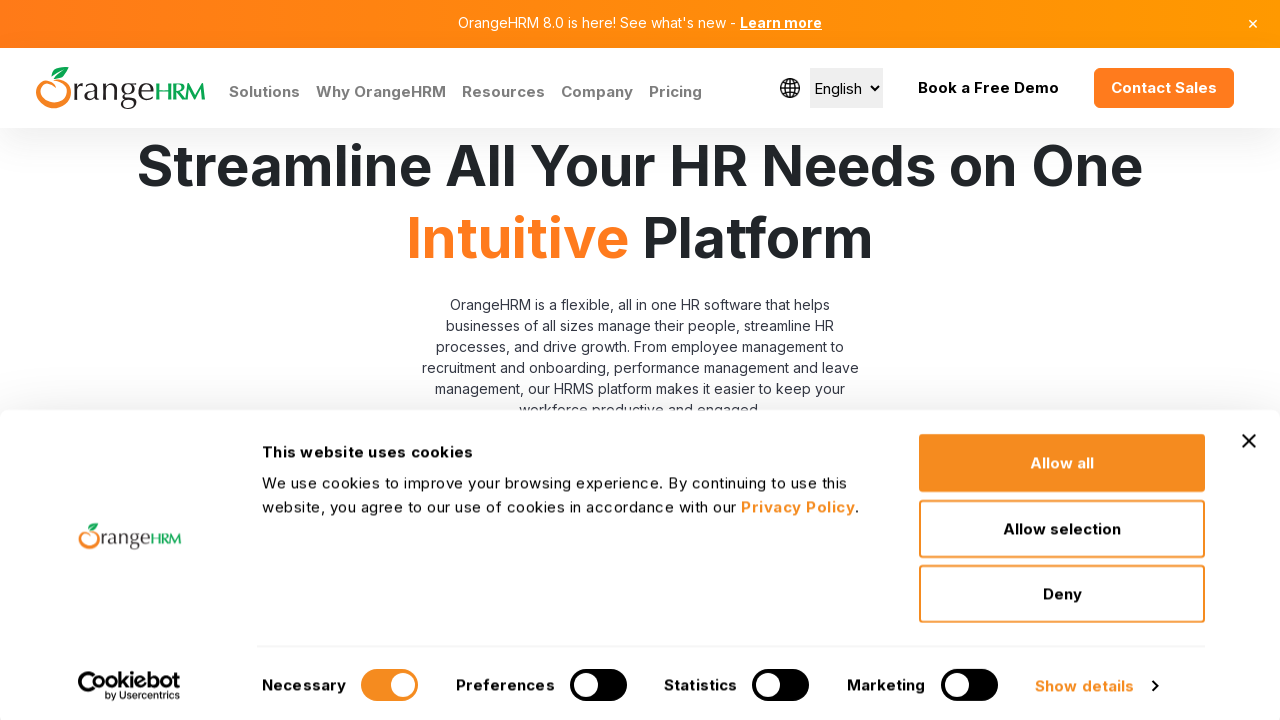

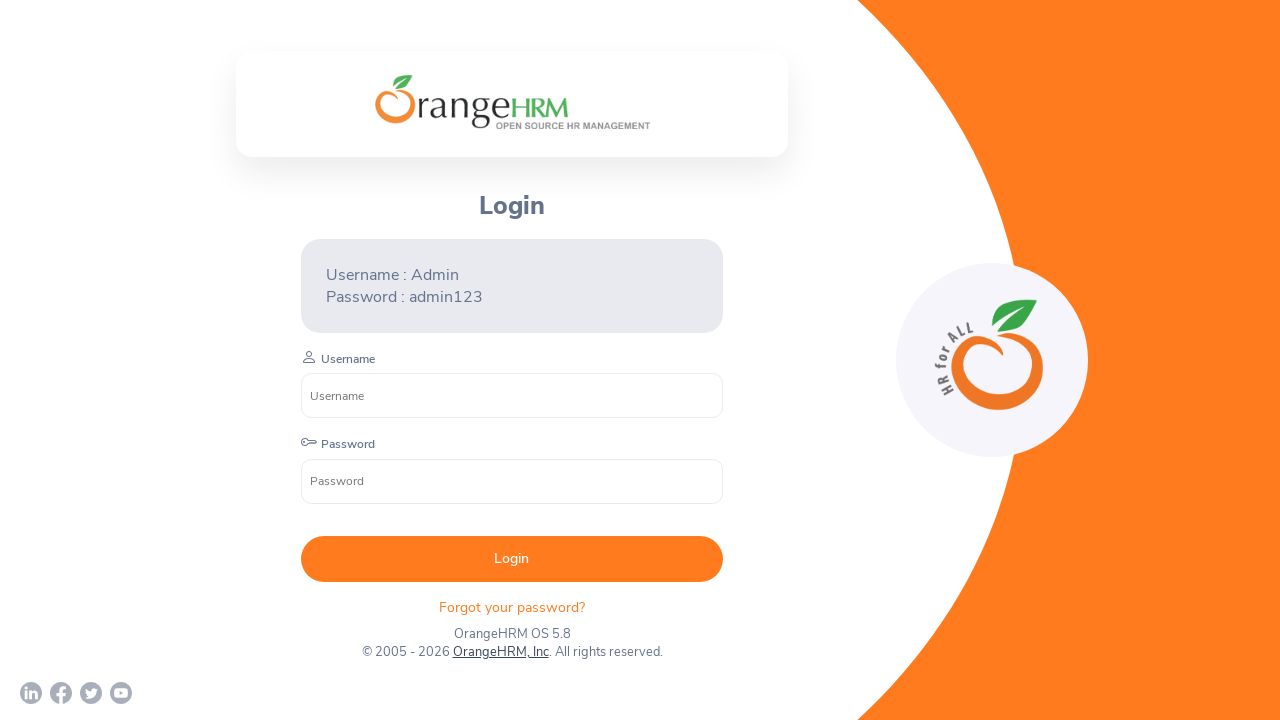